Tests dynamic content loading by clicking a button and waiting for hidden text to become visible

Starting URL: https://the-internet.herokuapp.com/dynamic_loading/1

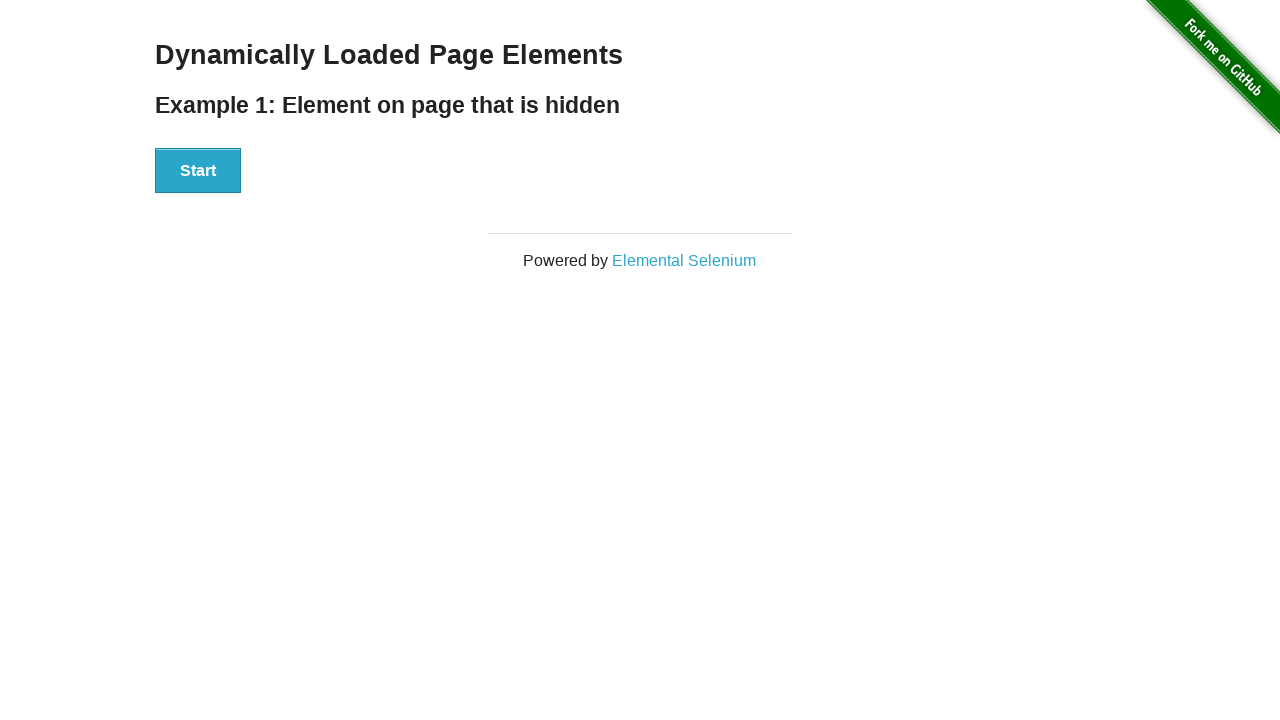

Clicked start button to trigger dynamic content loading at (198, 171) on button
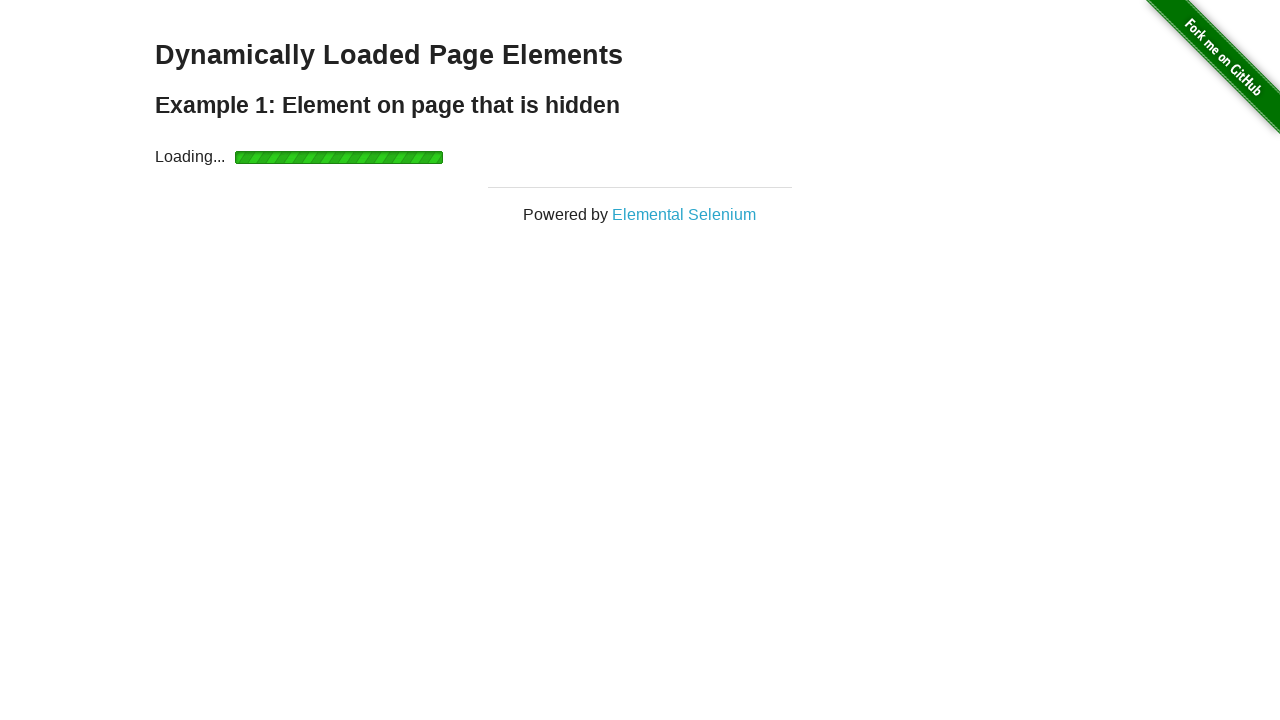

Waited for dynamically loaded text to become visible
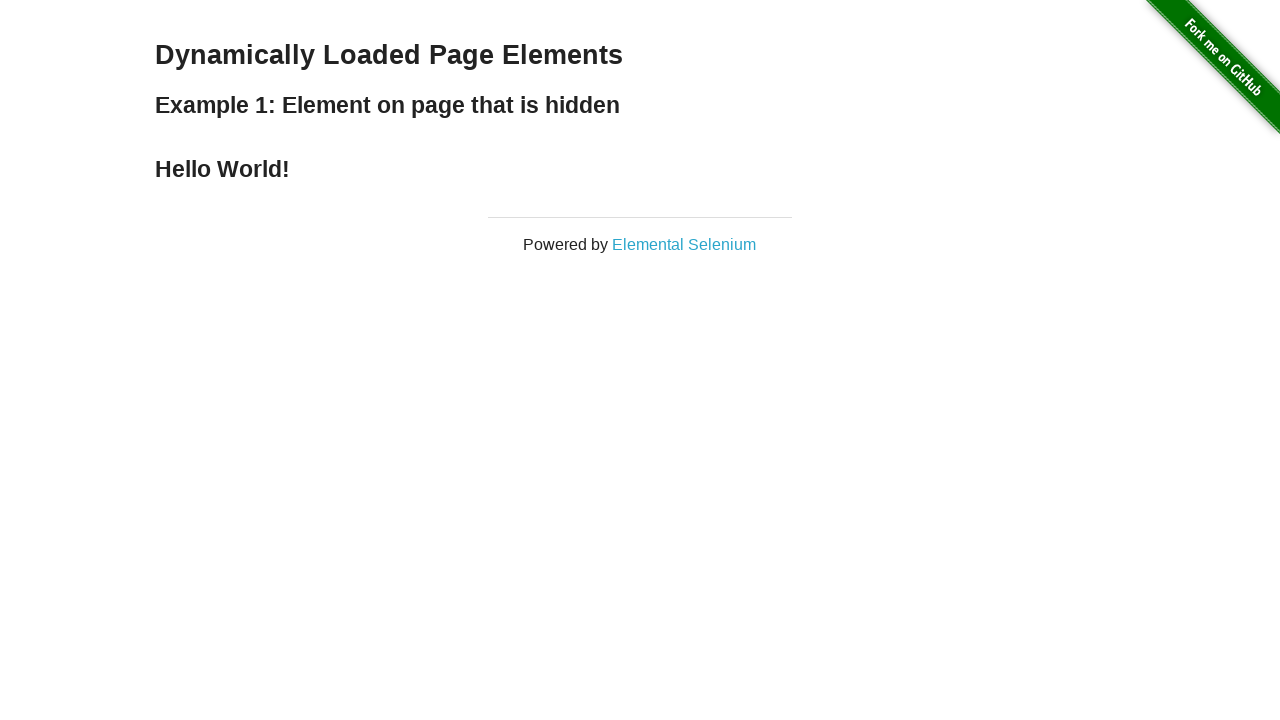

Located the finish text element
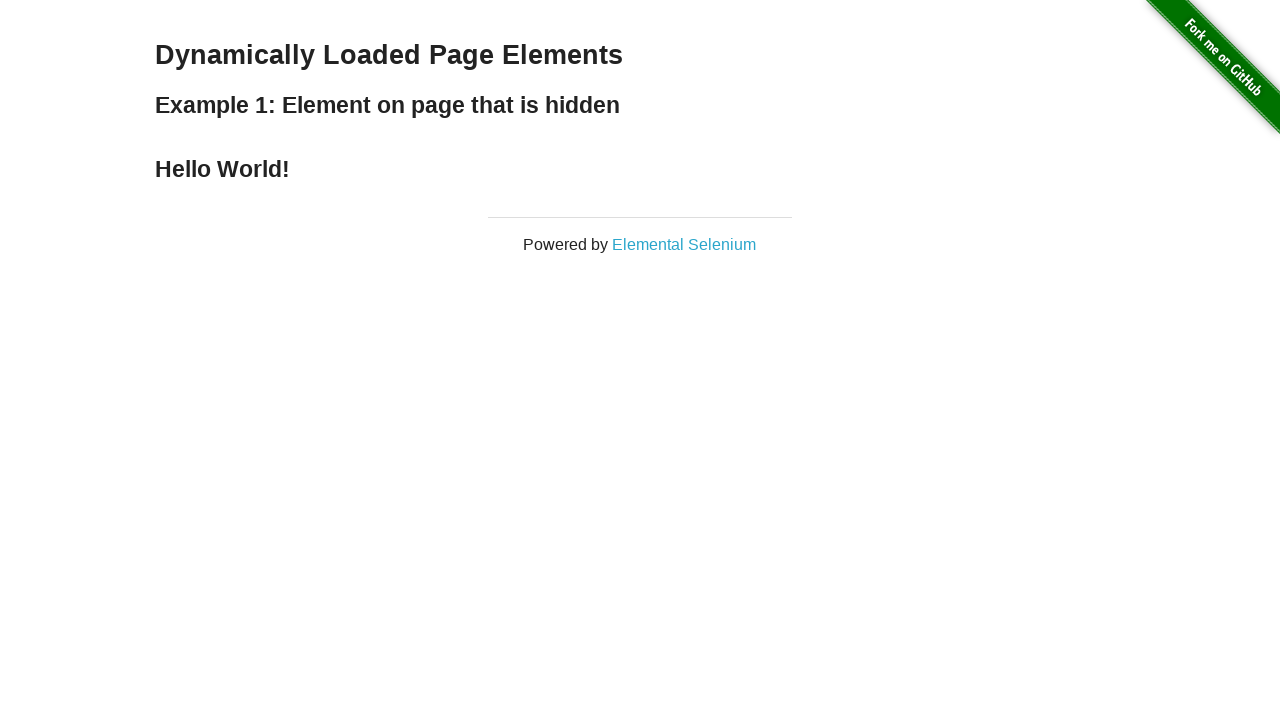

Verified that the finish text element is visible
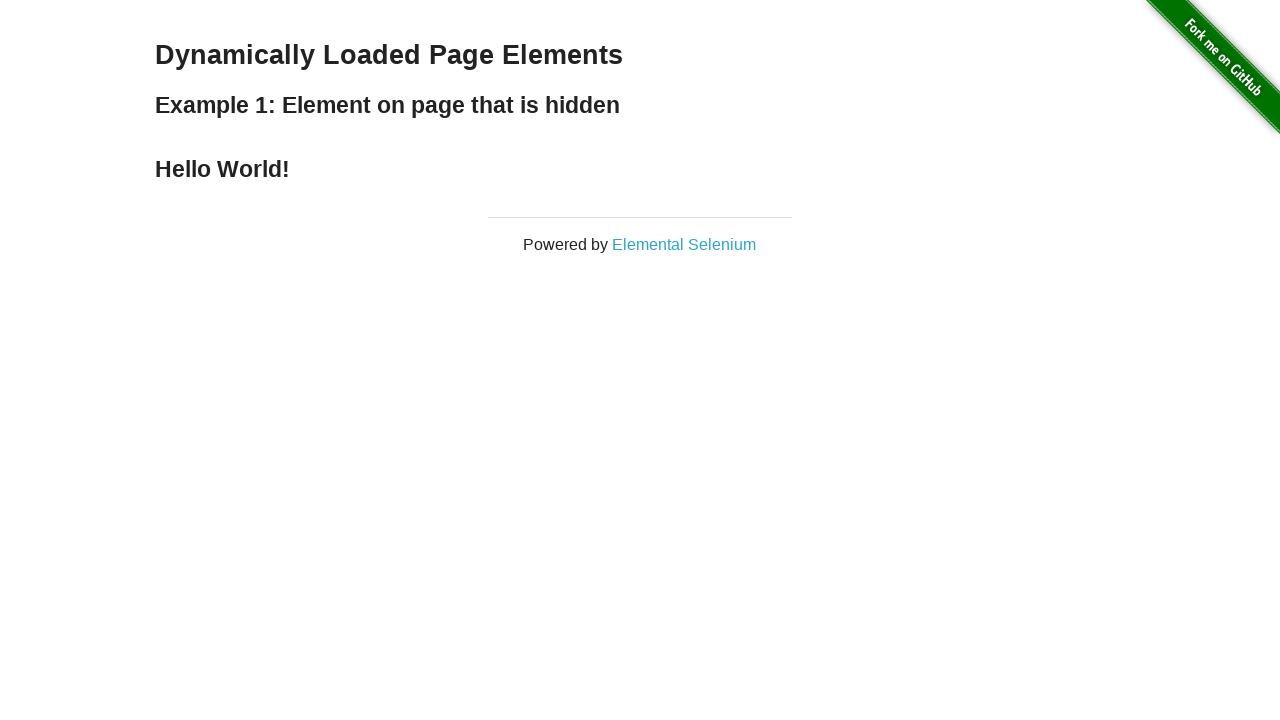

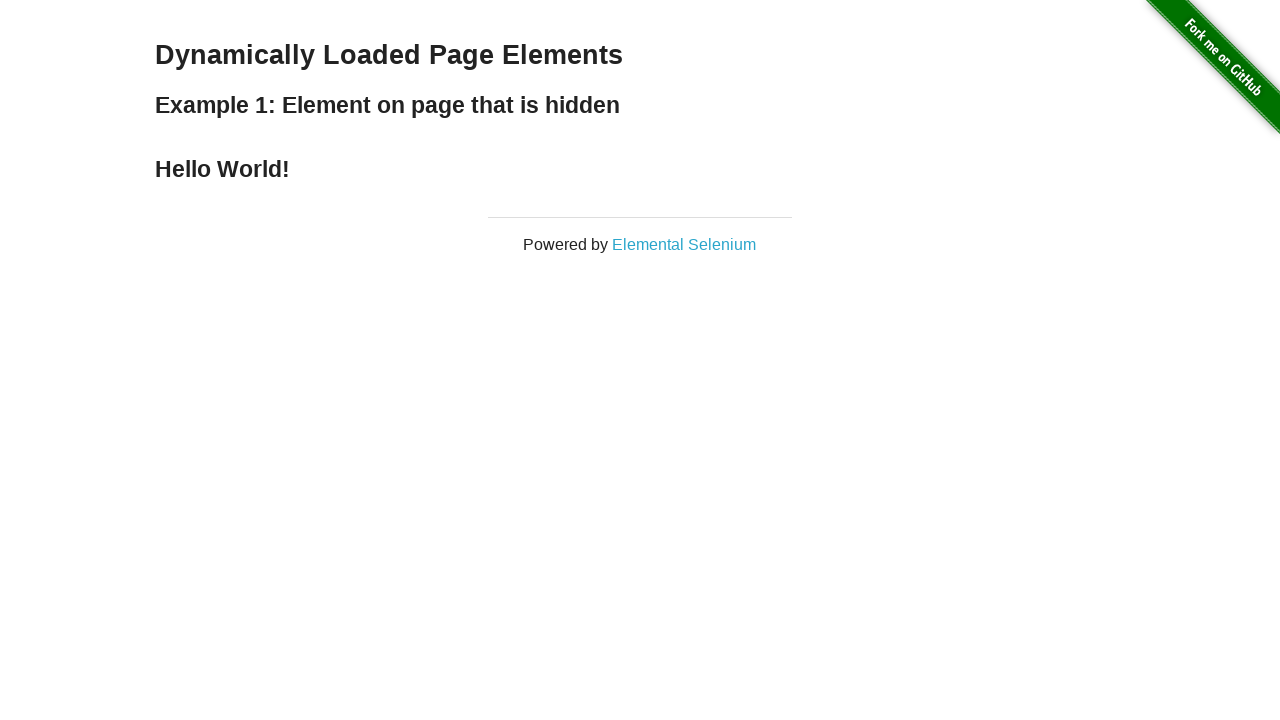